Tests marking individual todo items as complete by clicking their checkboxes

Starting URL: https://demo.playwright.dev/todomvc

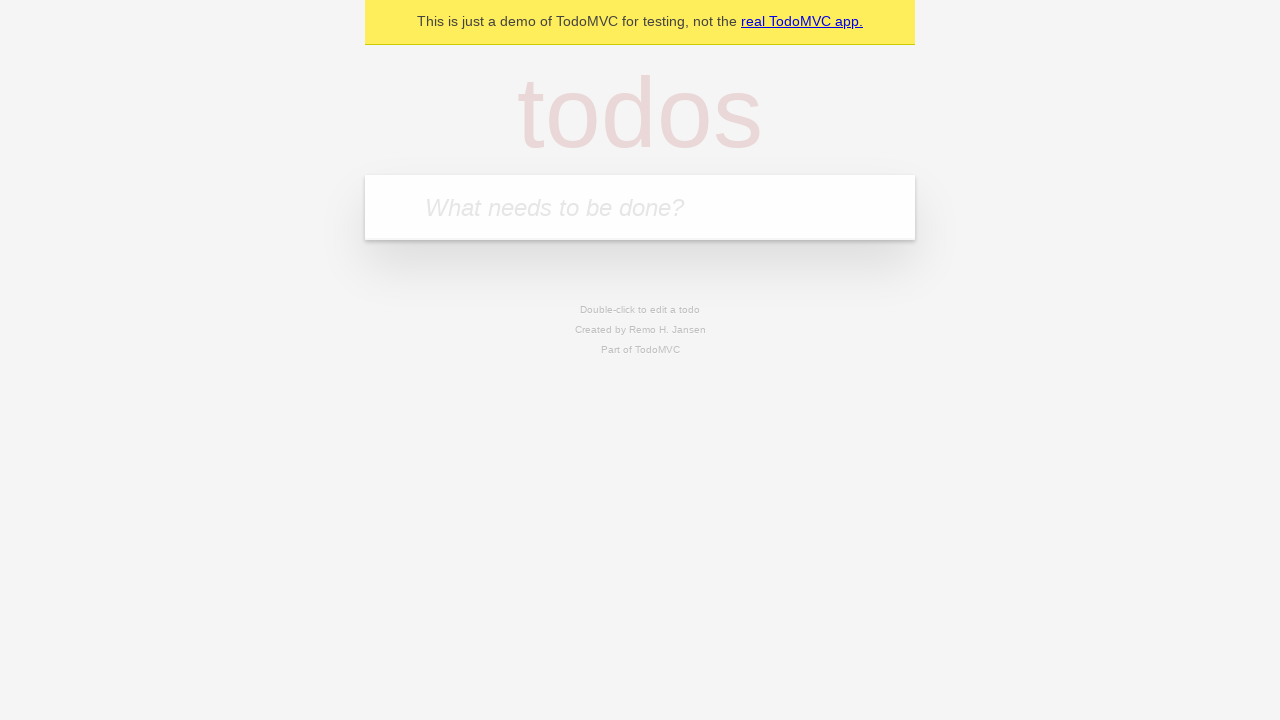

Filled todo input with 'buy some cheese' on internal:attr=[placeholder="What needs to be done?"i]
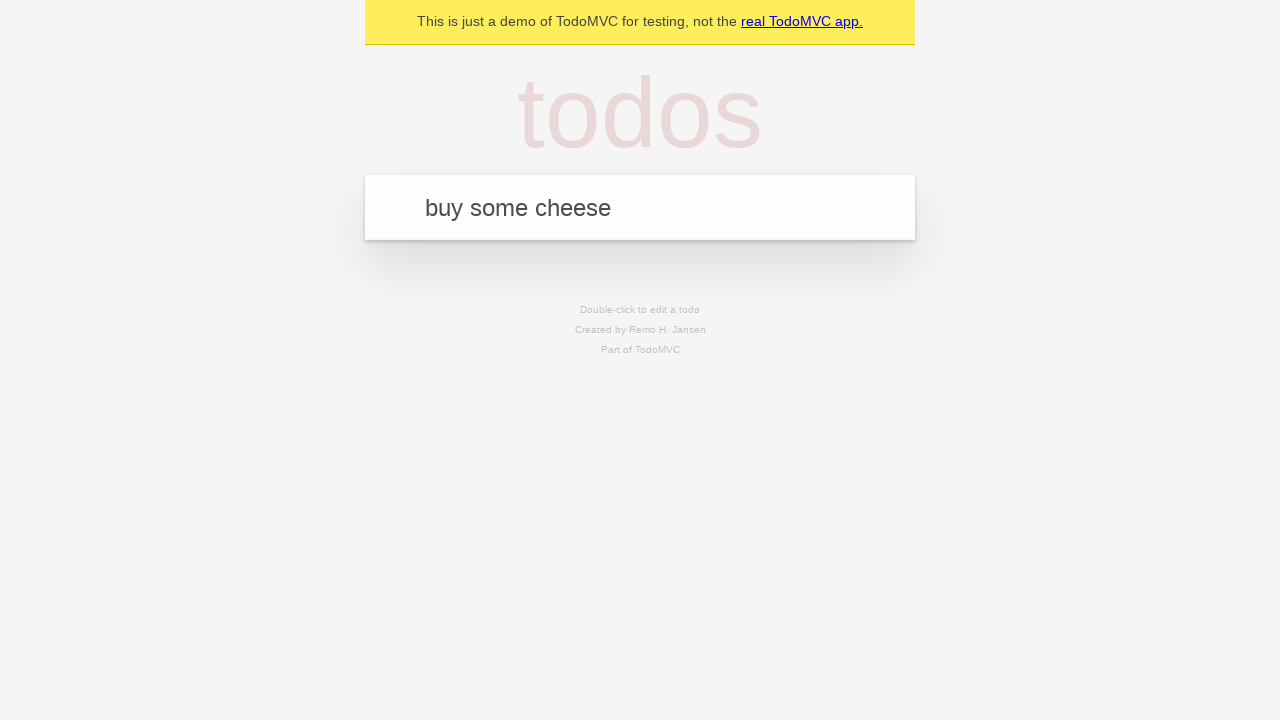

Pressed Enter to create first todo item on internal:attr=[placeholder="What needs to be done?"i]
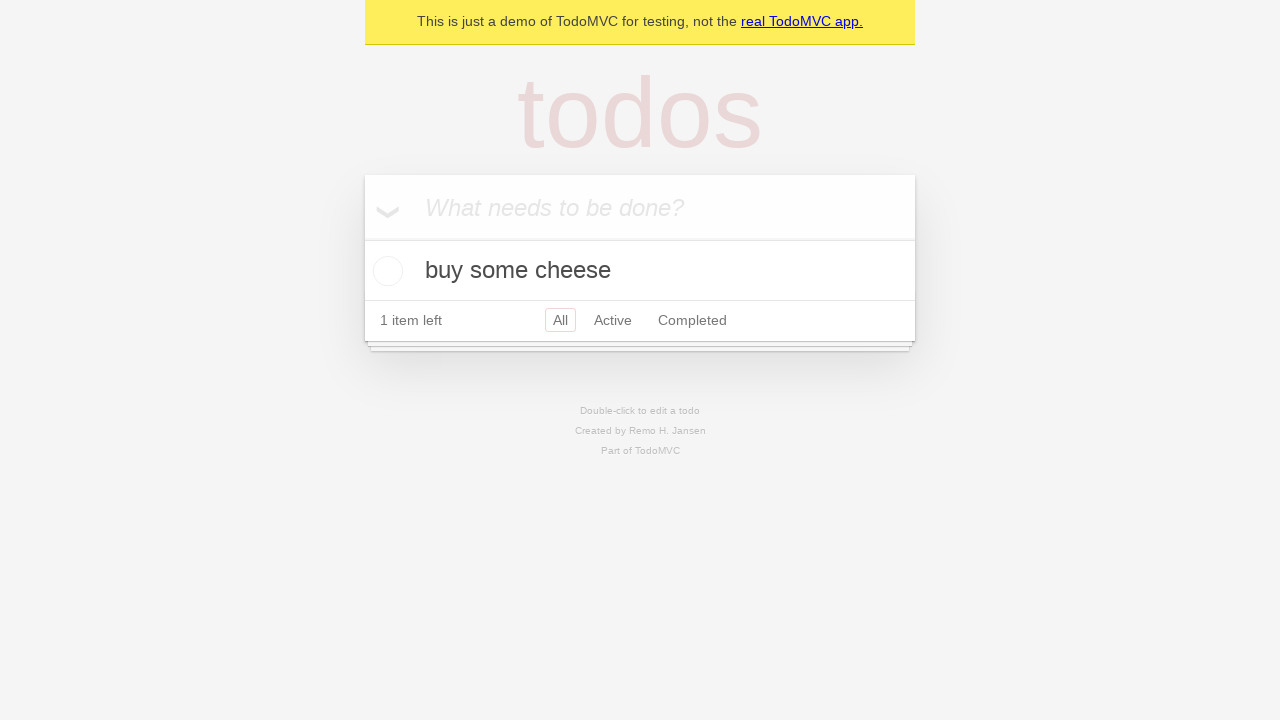

Filled todo input with 'feed the cat' on internal:attr=[placeholder="What needs to be done?"i]
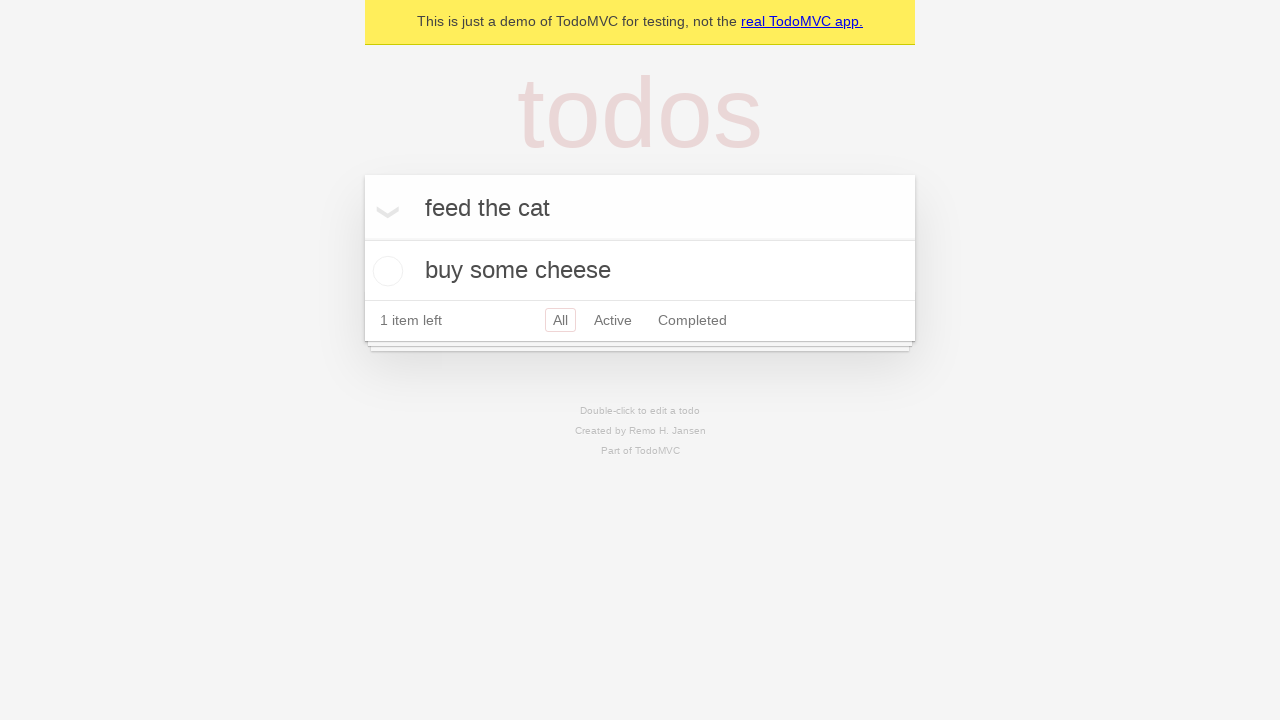

Pressed Enter to create second todo item on internal:attr=[placeholder="What needs to be done?"i]
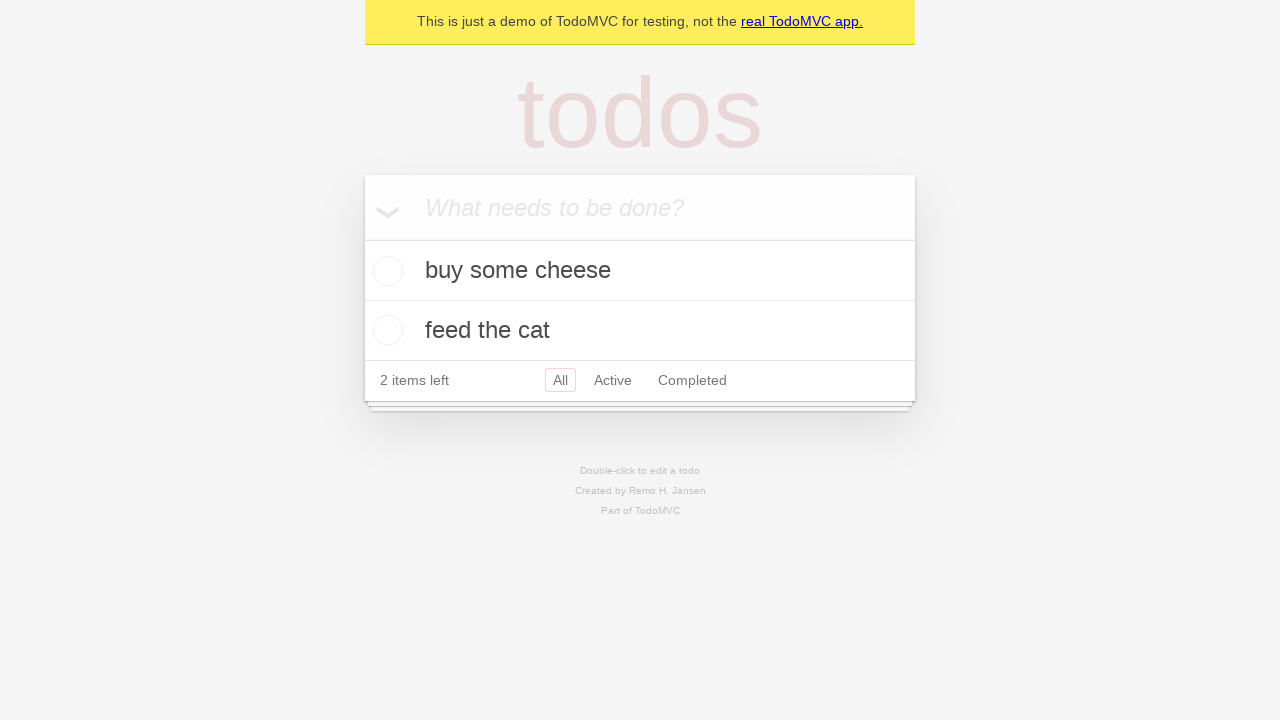

Checked the first todo item checkbox at (385, 271) on internal:testid=[data-testid="todo-item"s] >> nth=0 >> internal:role=checkbox
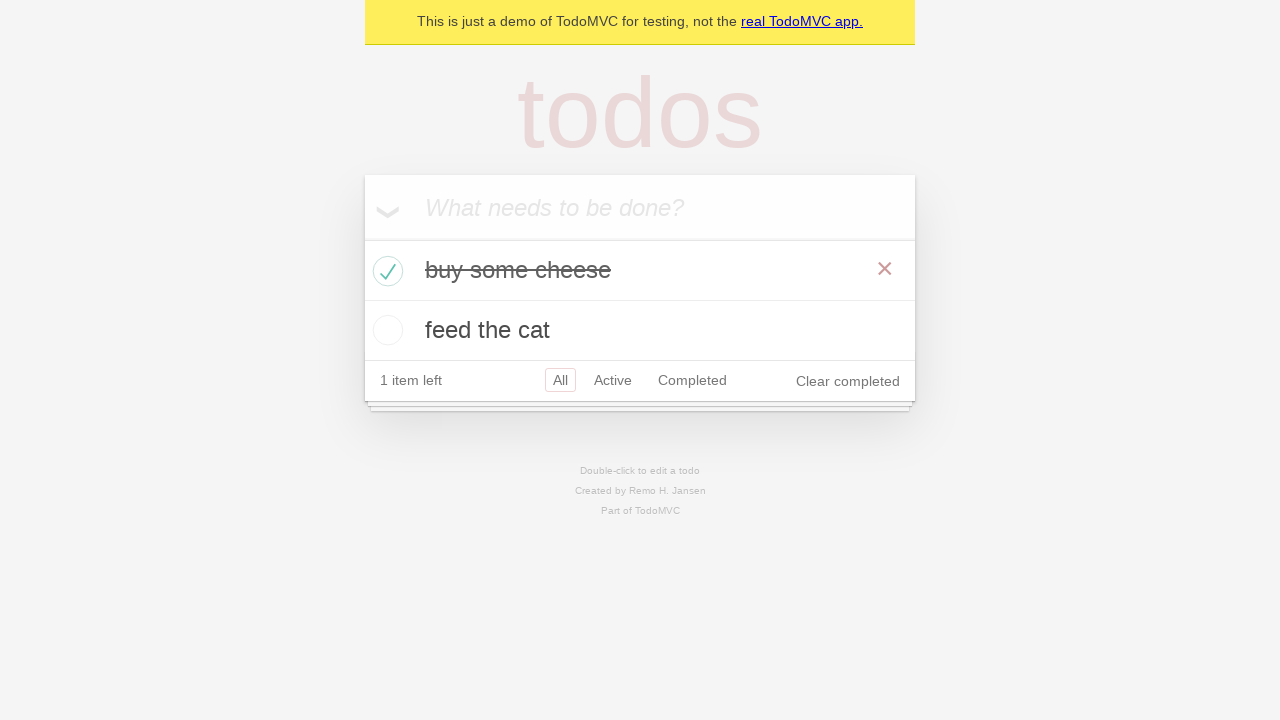

Checked the second todo item checkbox at (385, 330) on internal:testid=[data-testid="todo-item"s] >> nth=1 >> internal:role=checkbox
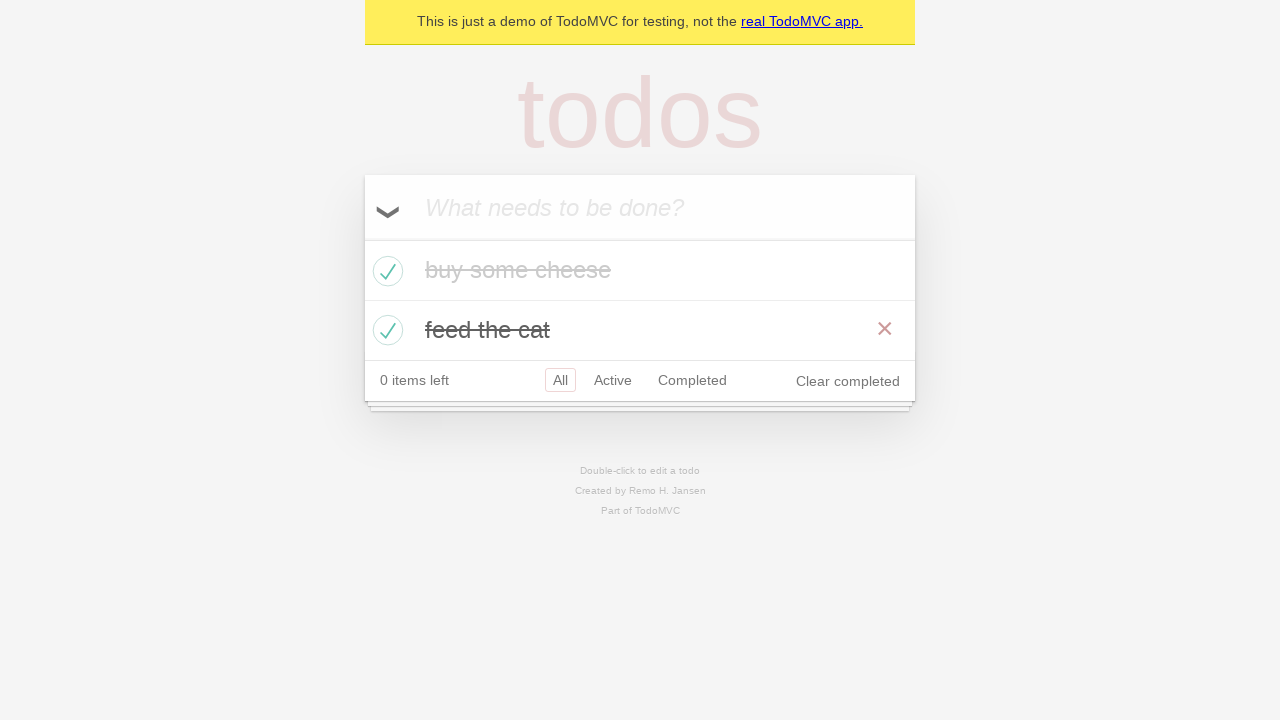

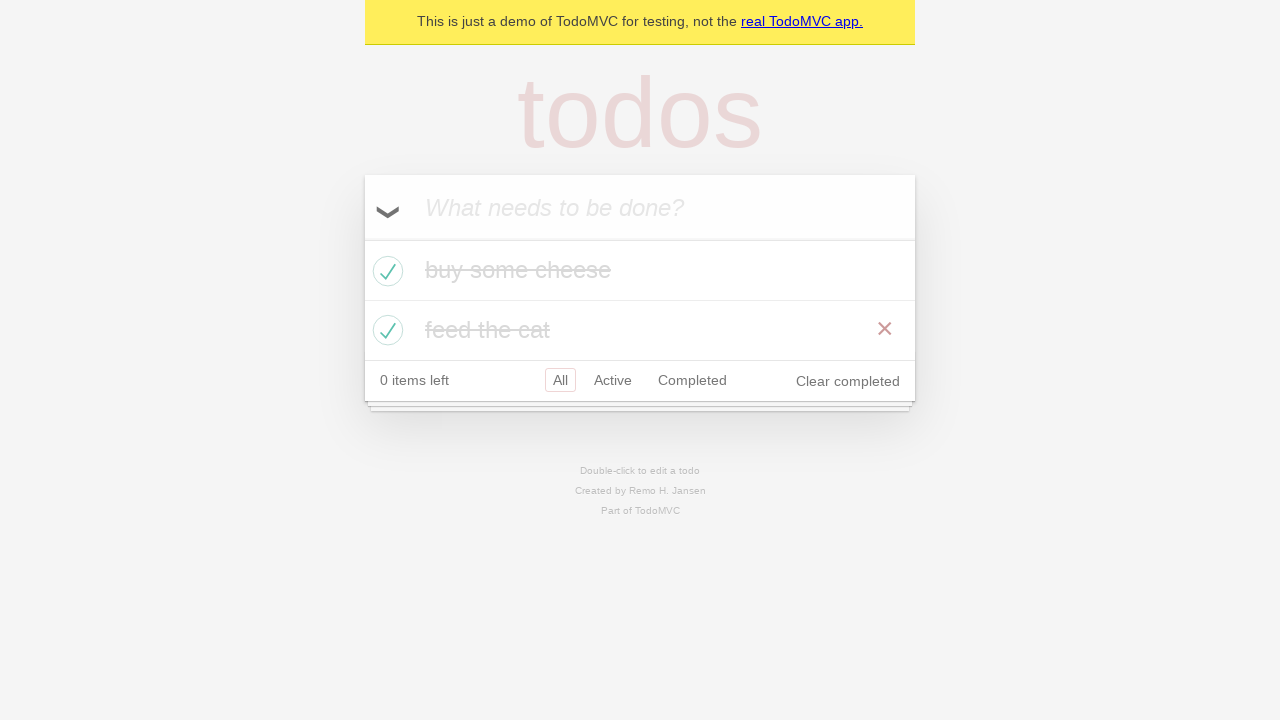